Tests keyboard actions by filling a name field, selecting all text with Ctrl+A, copying with Ctrl+C, tabbing to the next field, and pasting with Ctrl+V

Starting URL: https://testautomationpractice.blogspot.com/#

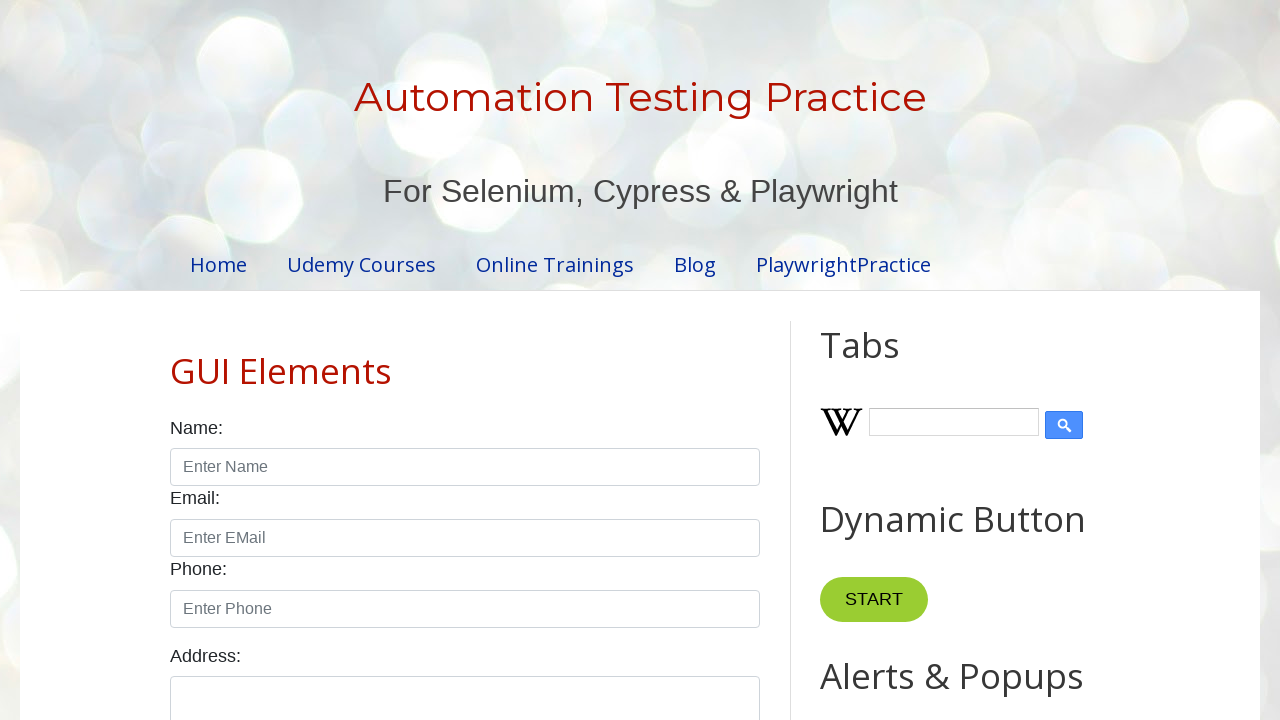

Filled name field with 'Raj Gandhi' on xpath=//input[@id='name']
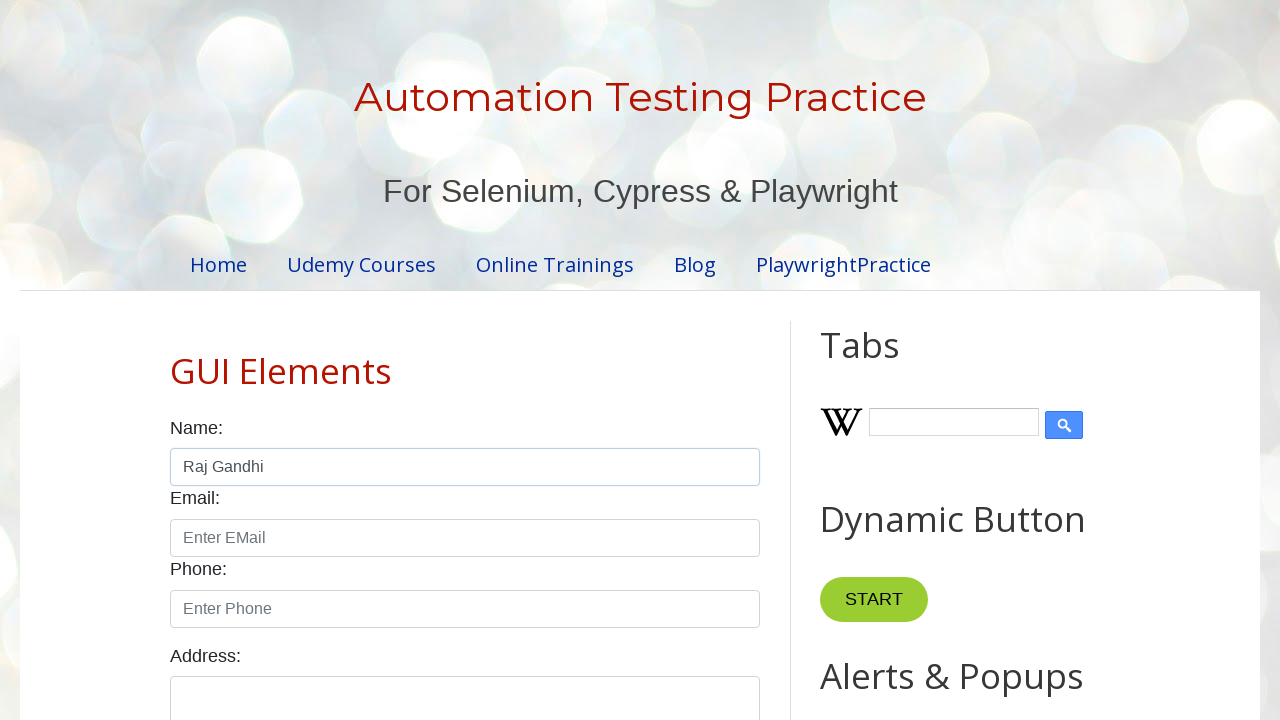

Selected all text in name field using Ctrl+A
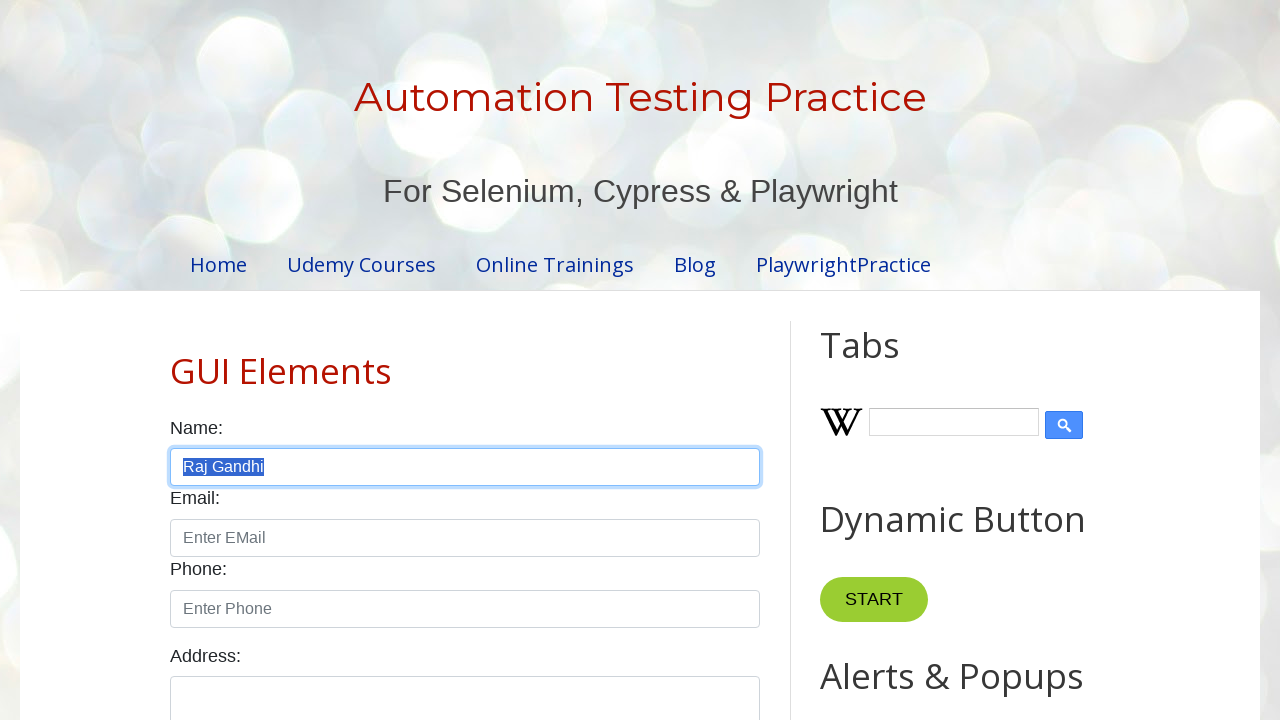

Copied selected text using Ctrl+C
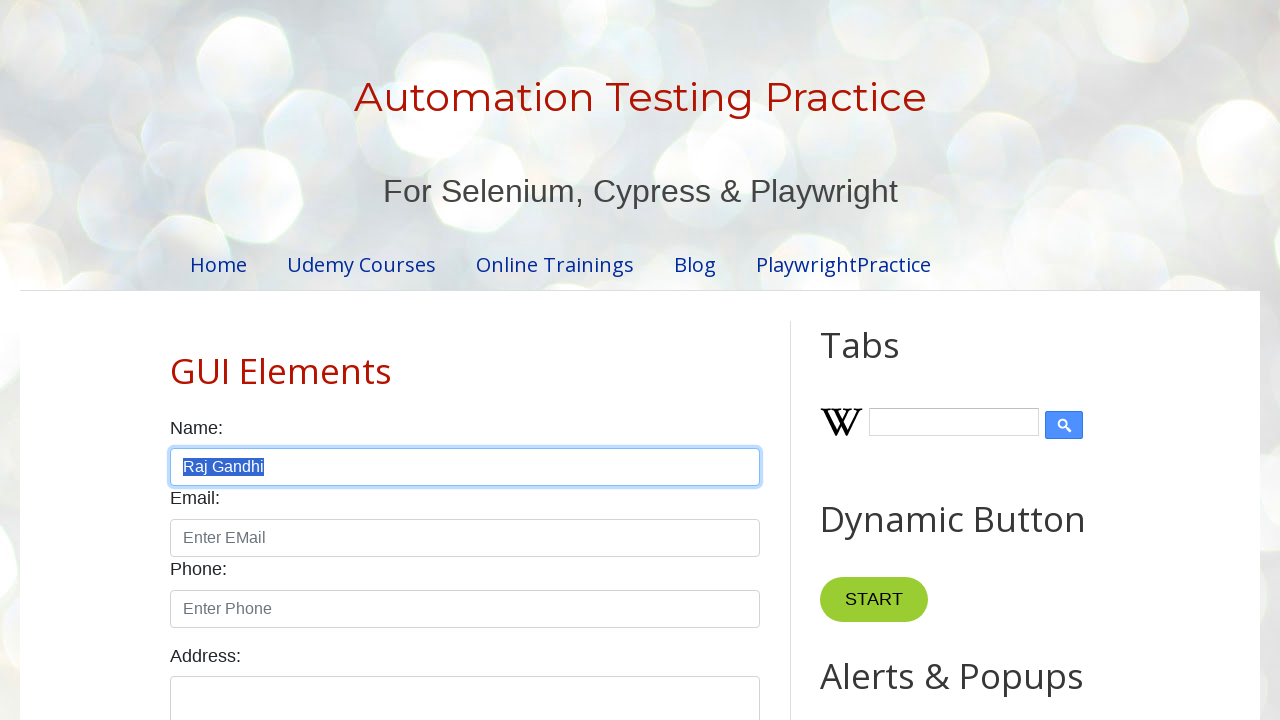

Pressed Tab to move to next field
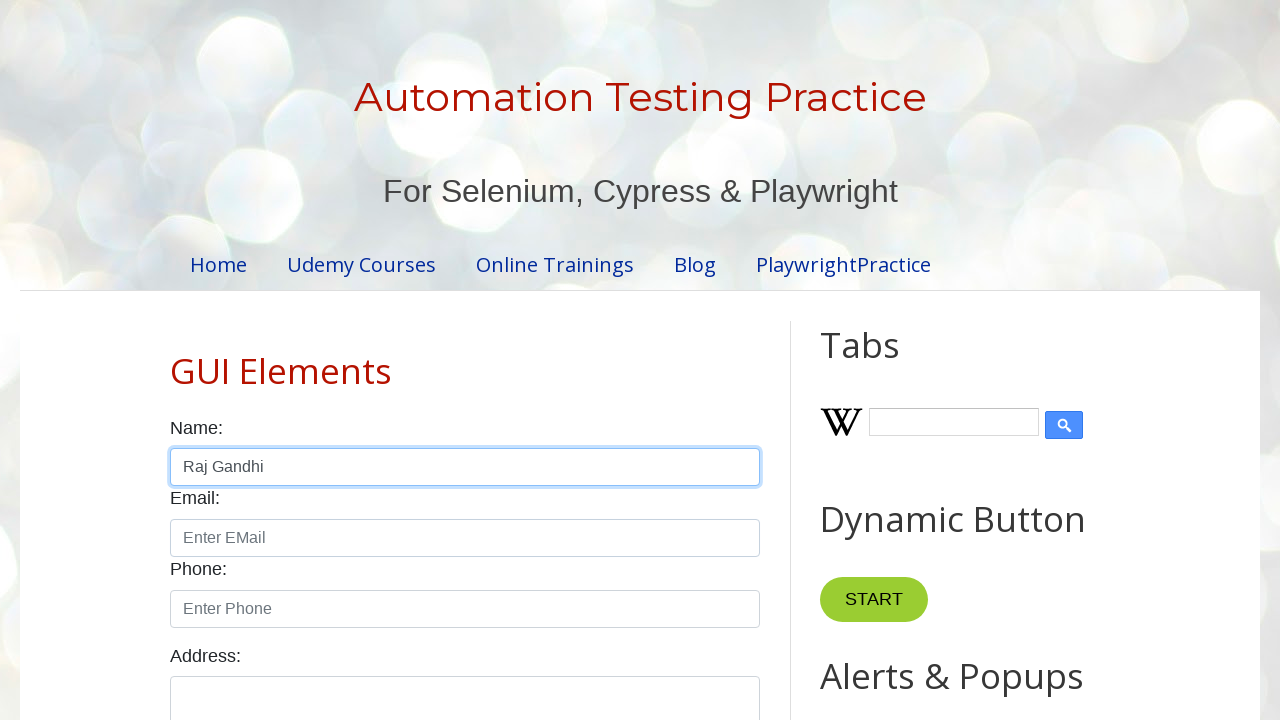

Pasted copied text using Ctrl+V
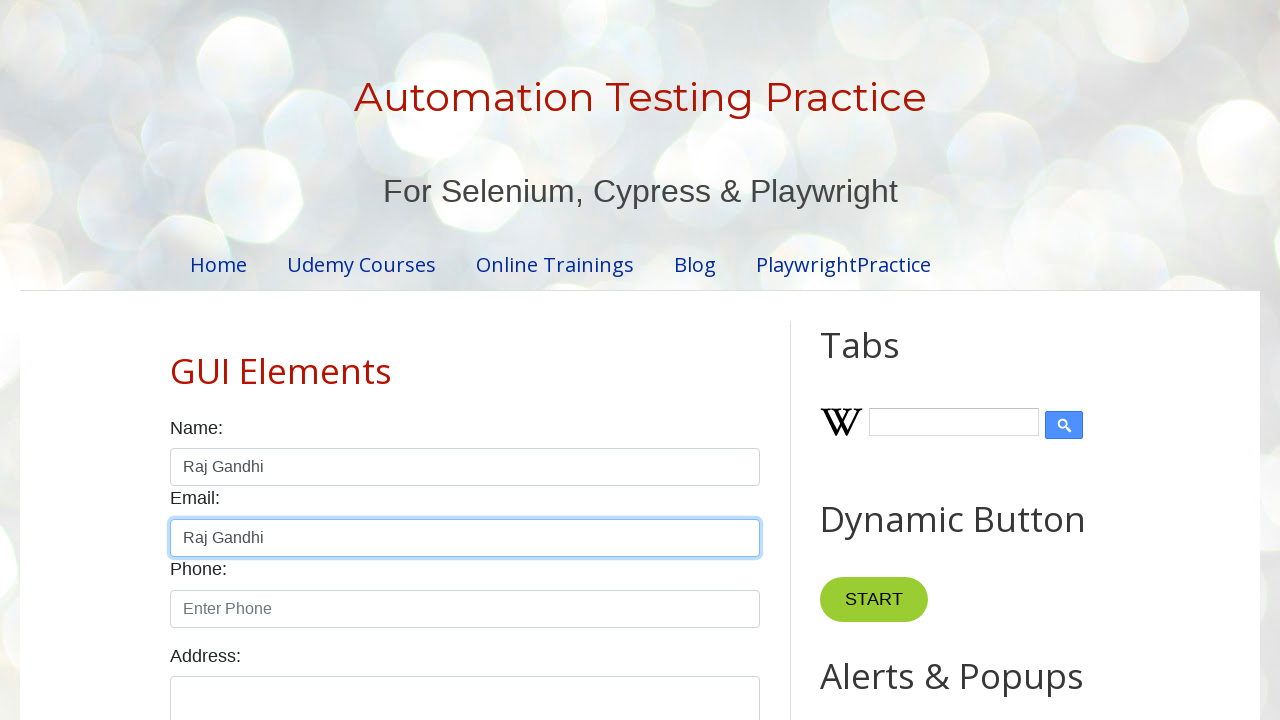

Waited 5 seconds for actions to complete
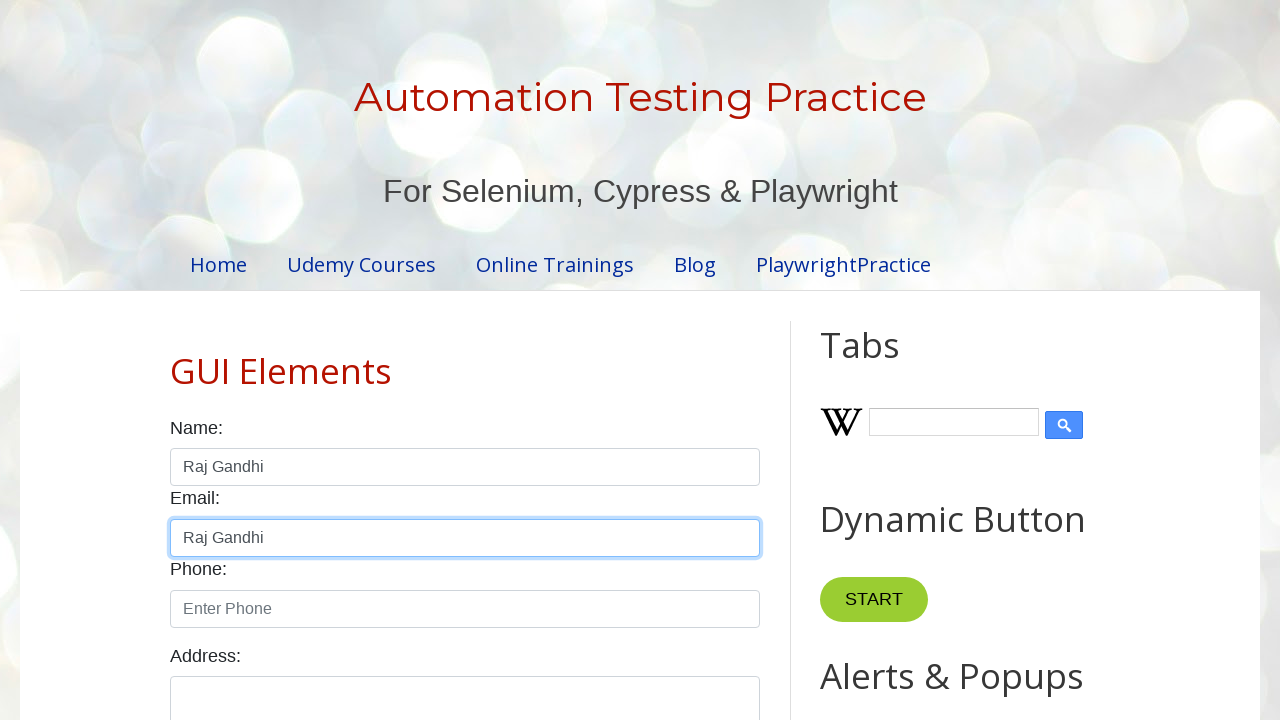

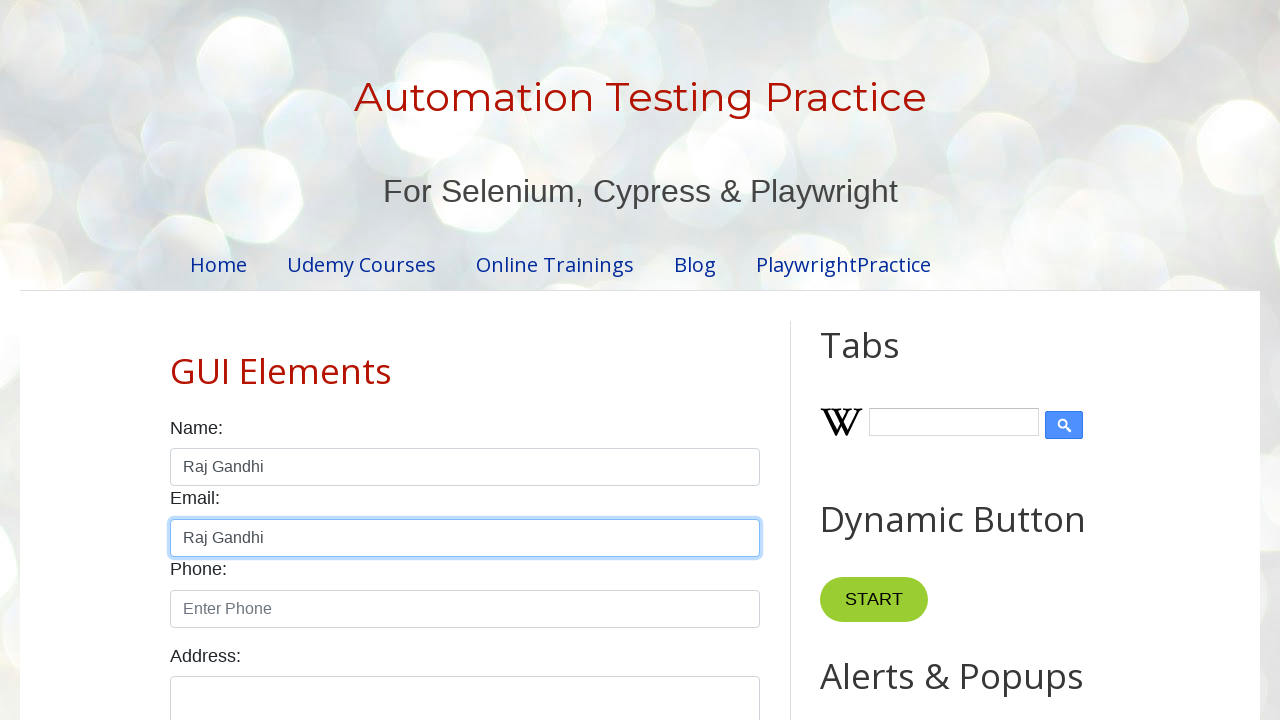